Validates Playwright browser capabilities by navigating to a live web application, executing JavaScript to check page properties, detecting page elements, then navigating to example.com to test network monitoring.

Starting URL: https://modern-tco.vercel.app/tanium

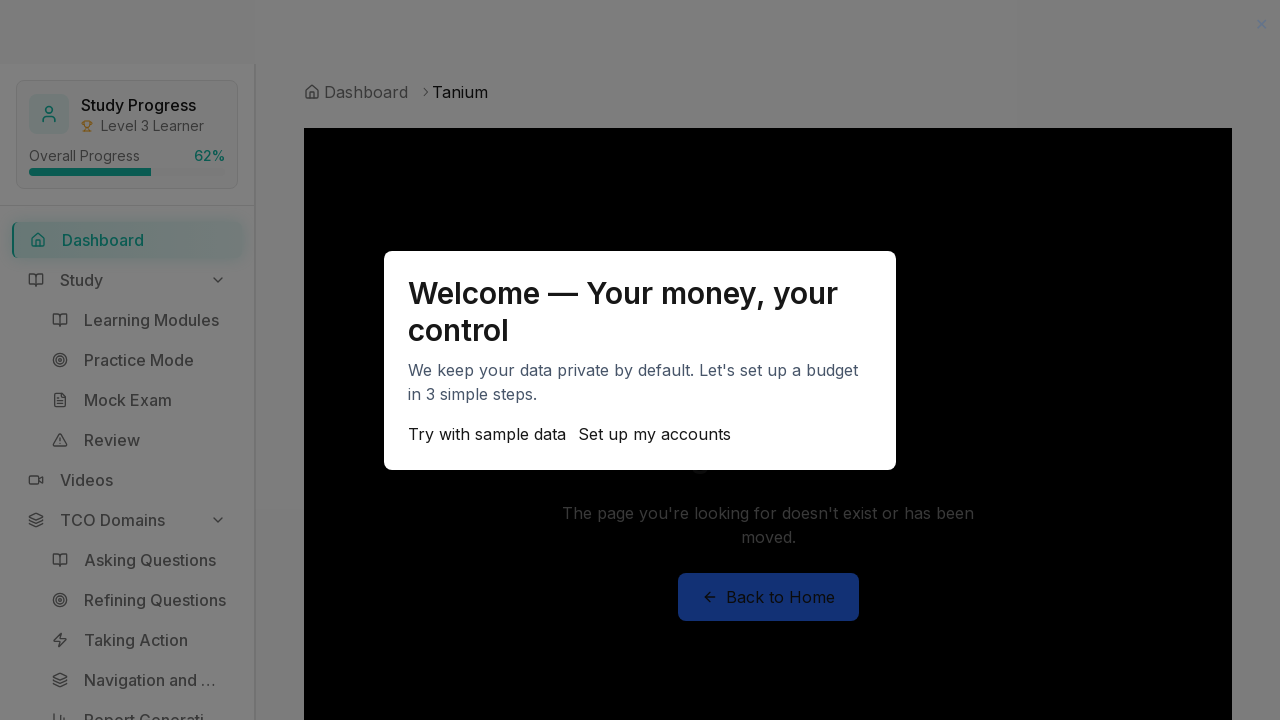

Waited for network idle on Tanium TCO page
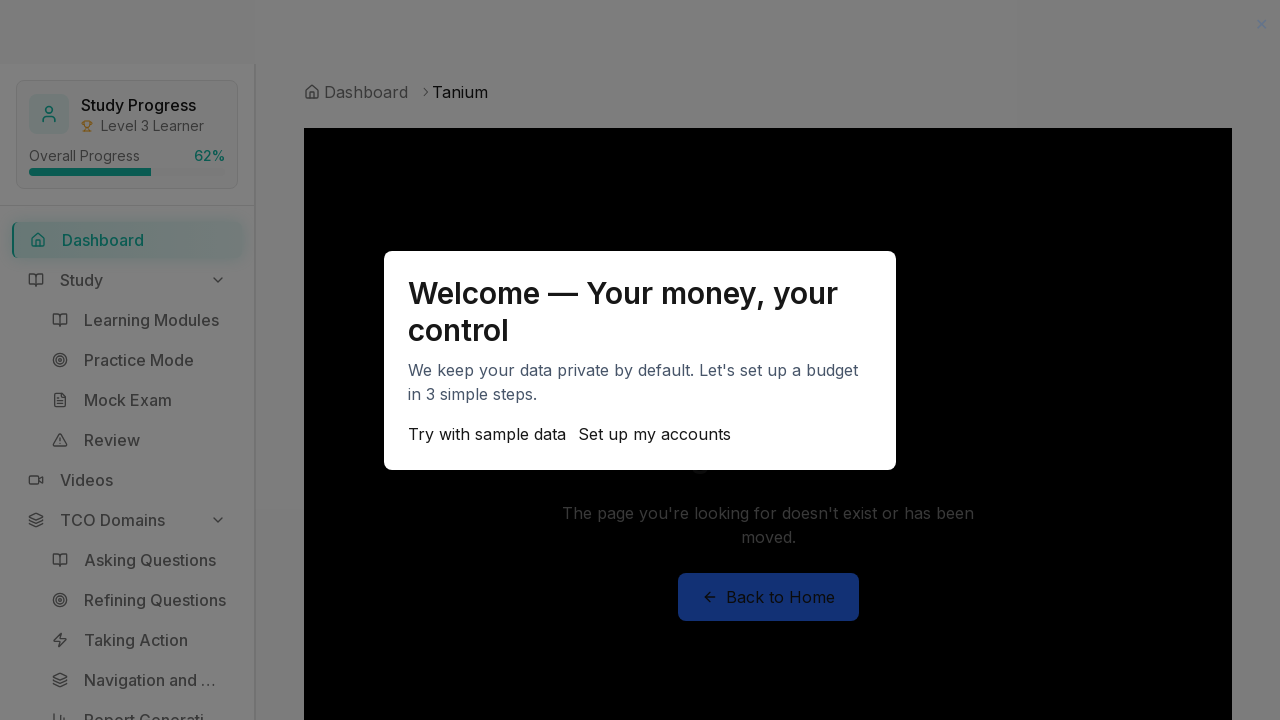

Retrieved page title: Tanium Certified Operator Exam System
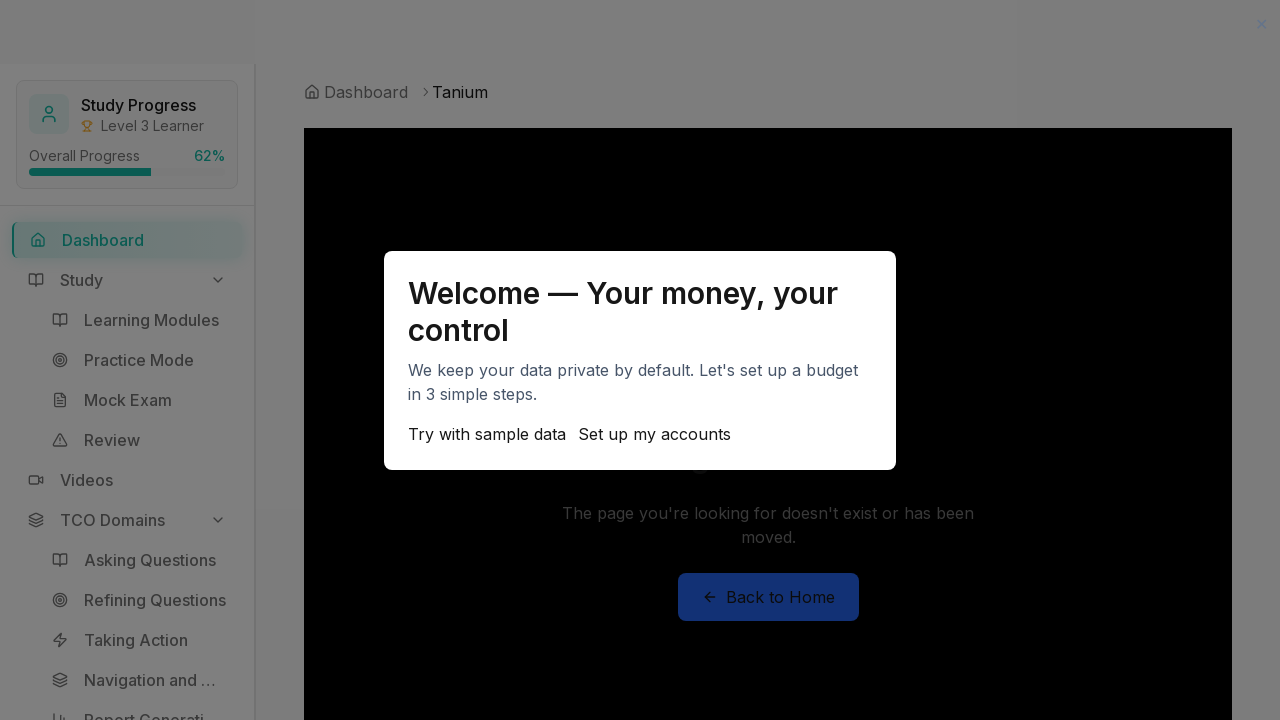

Executed JavaScript to check page properties: {'url': 'https://modern-tco.vercel.app/tanium', 'userAgent': 'Mozilla/5.0 (Macintosh; Intel Mac OS X 10_15_7) Ap', 'localStorage': True, 'nextjsApp': False}
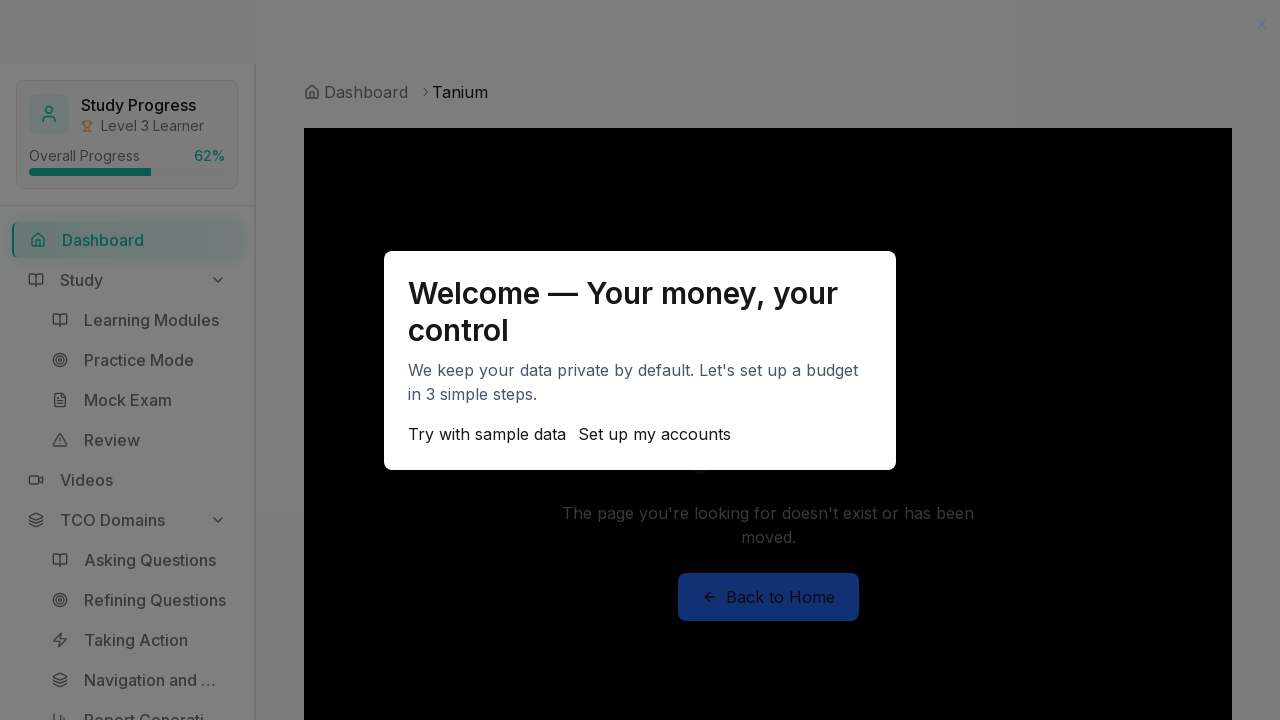

Counted 32 button elements on page
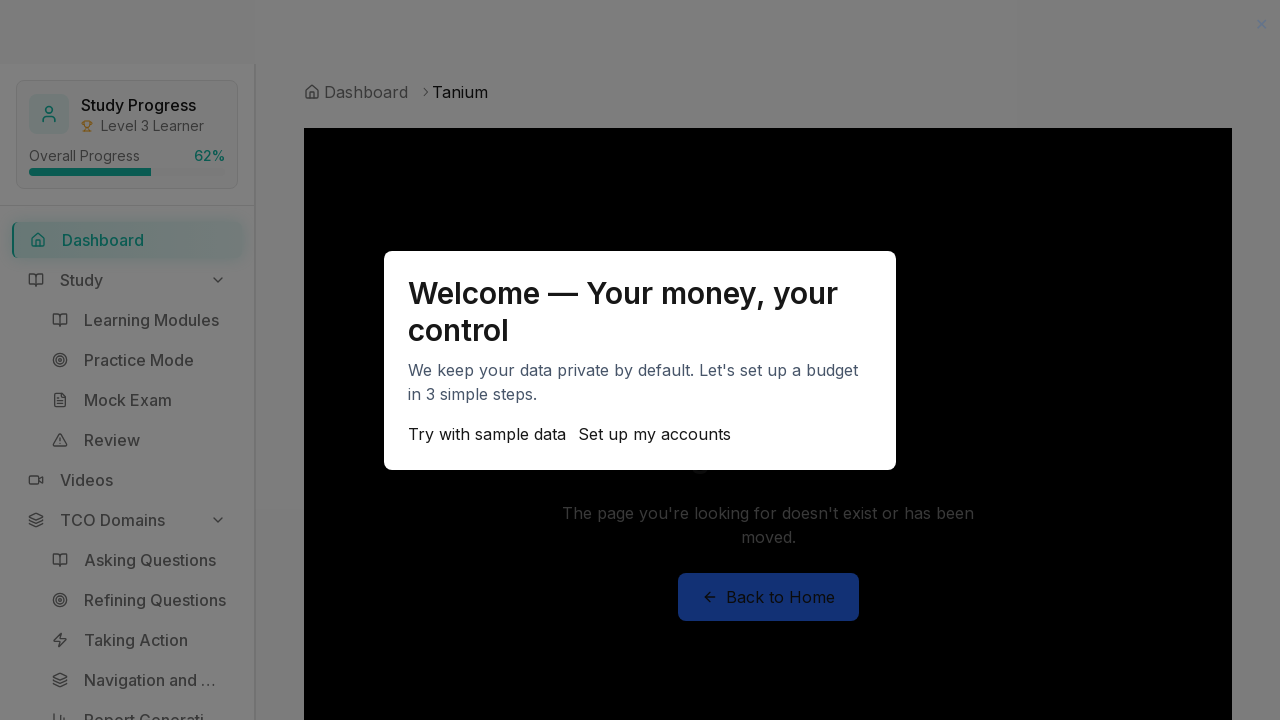

Counted 2 link elements on page
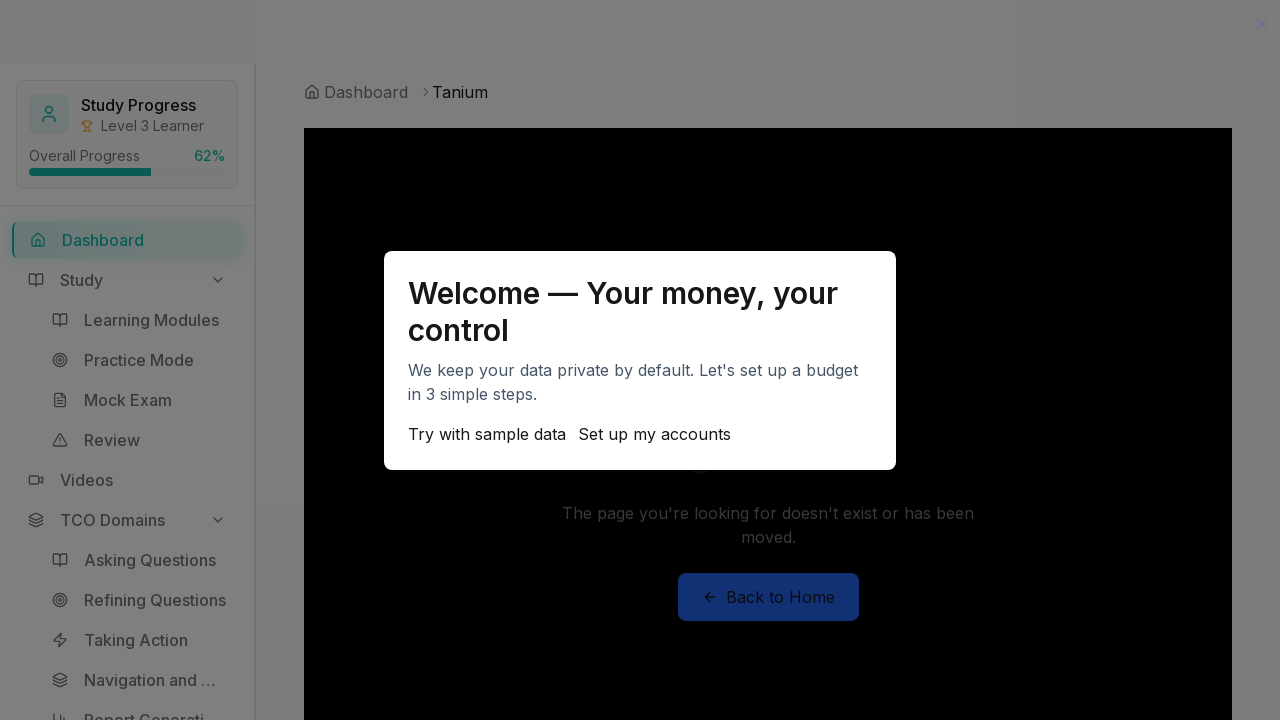

Counted 0 input elements on page
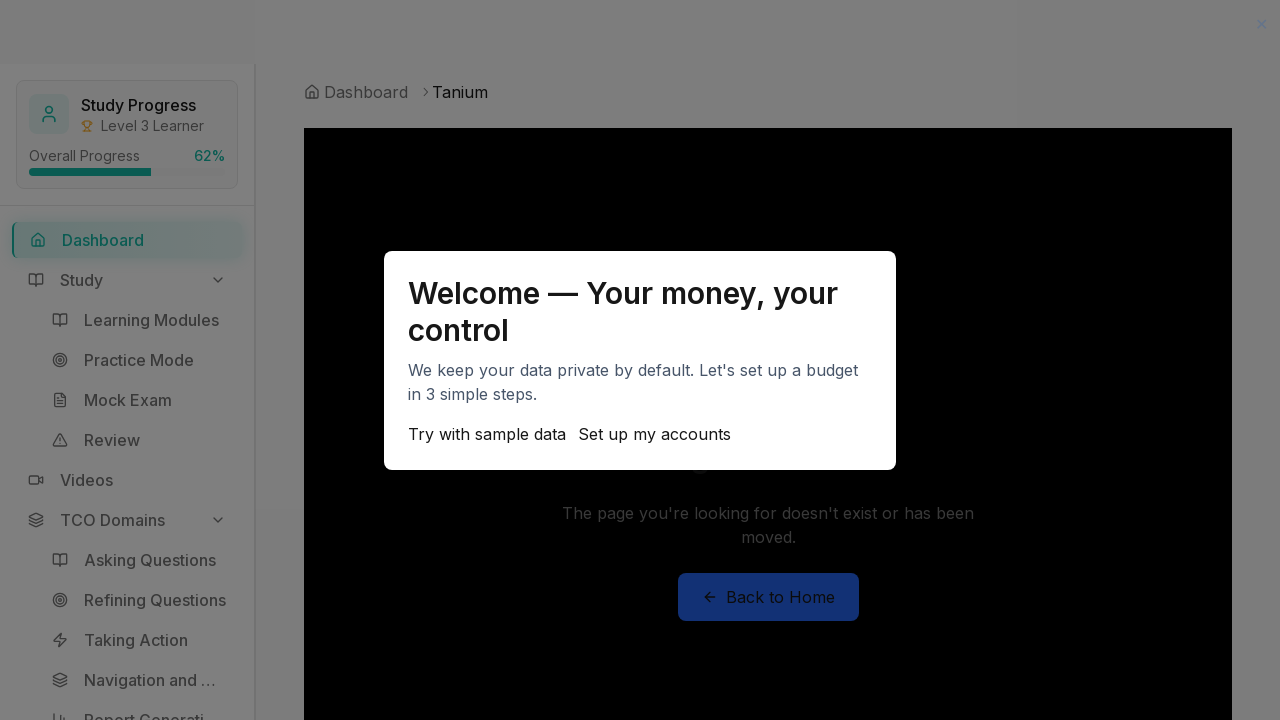

Navigated to example.com
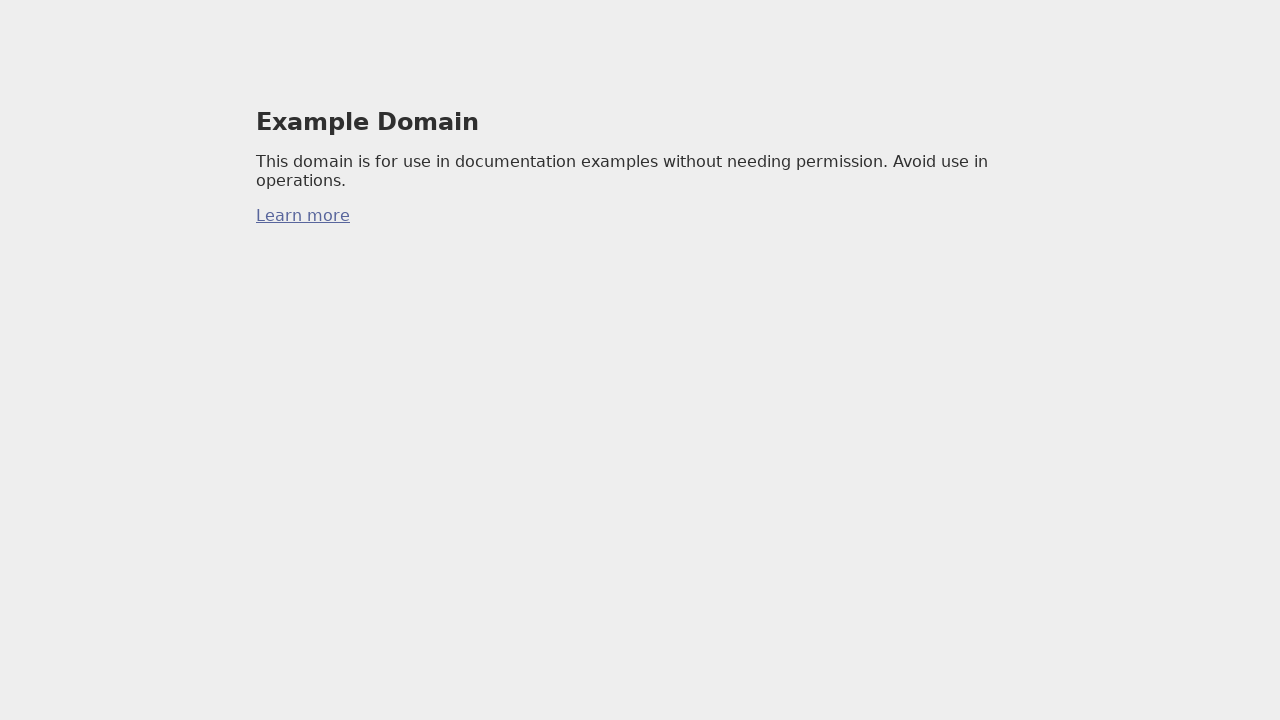

Waited for network idle on example.com
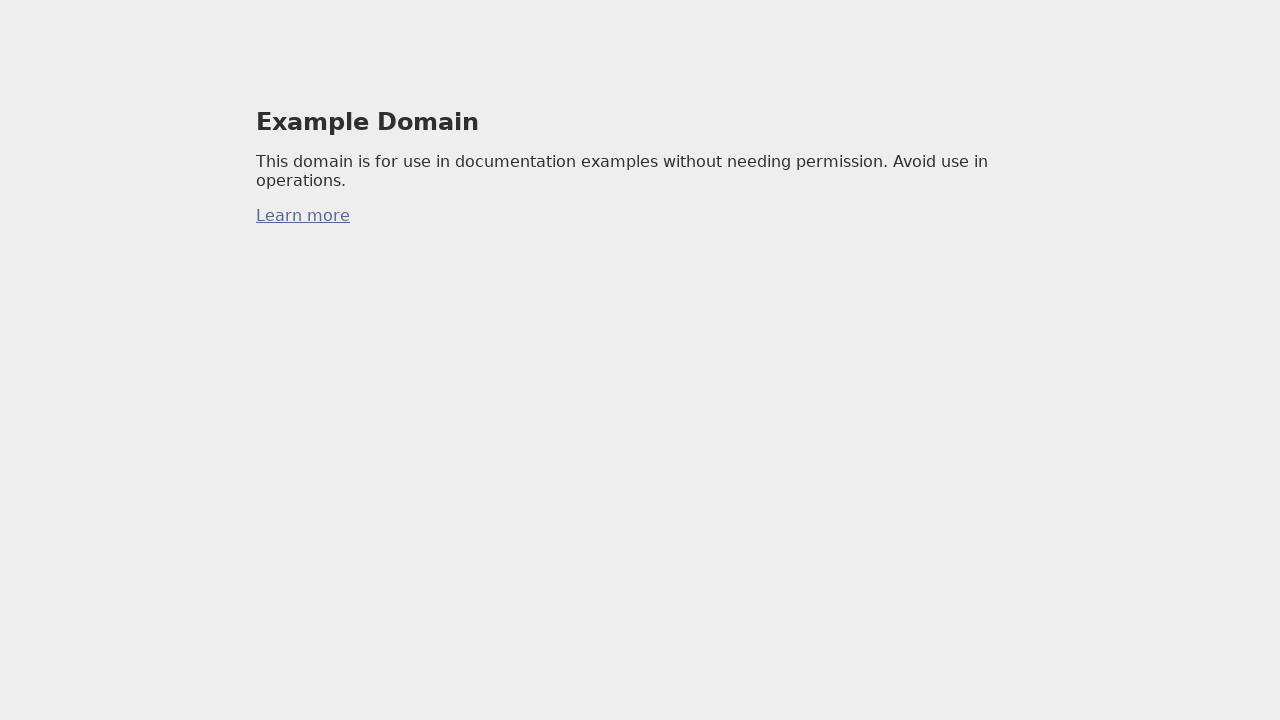

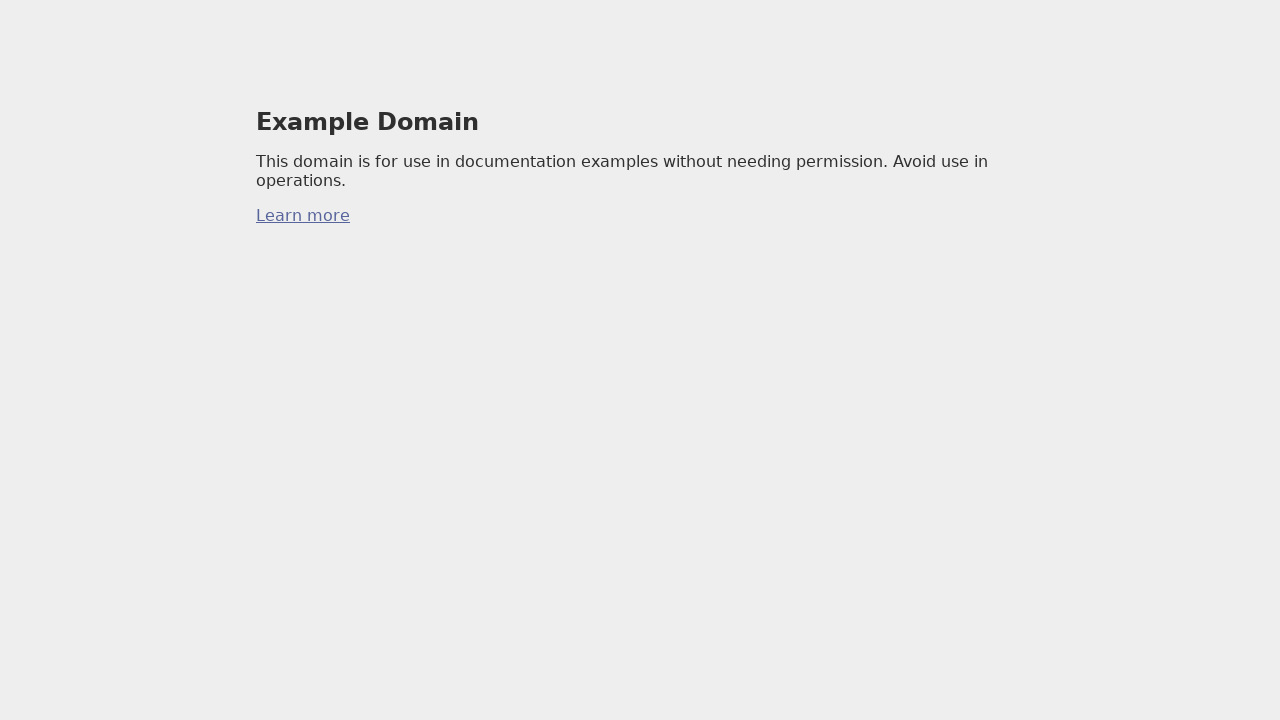